Navigates to Codefish website and verifies the page title

Starting URL: https://codefish.com/

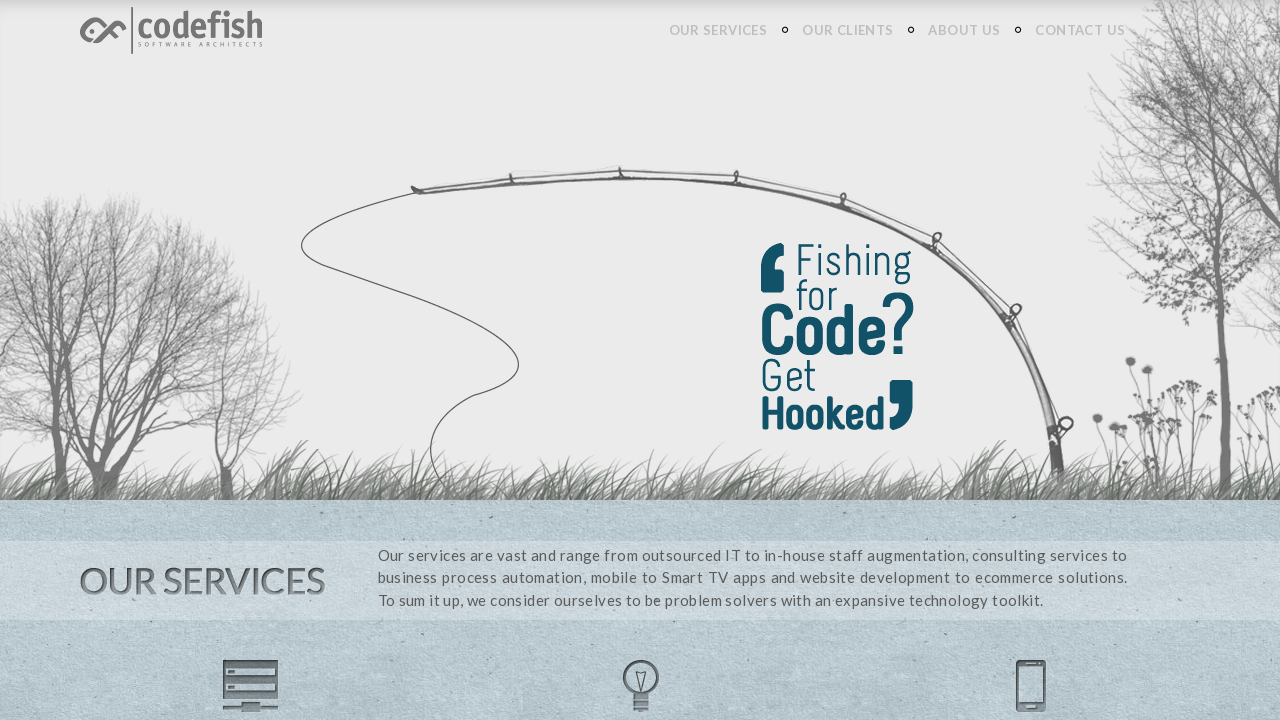

Navigated to https://codefish.com/
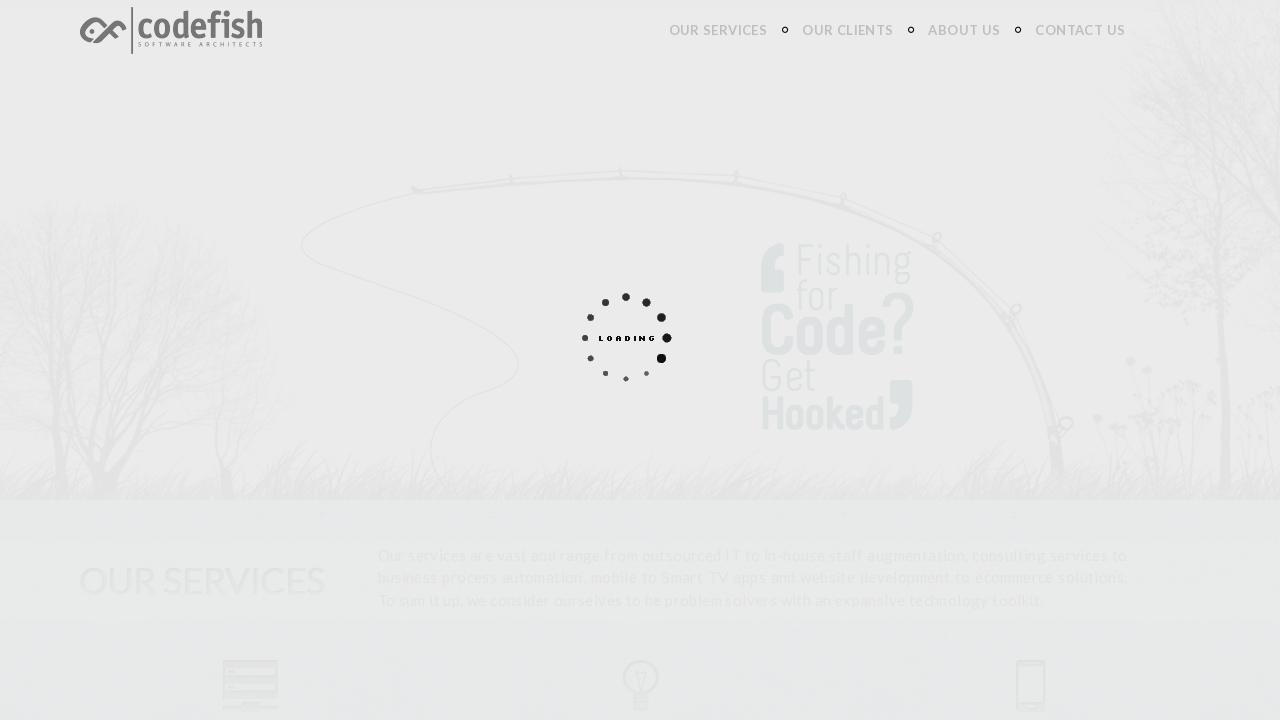

Retrieved page title
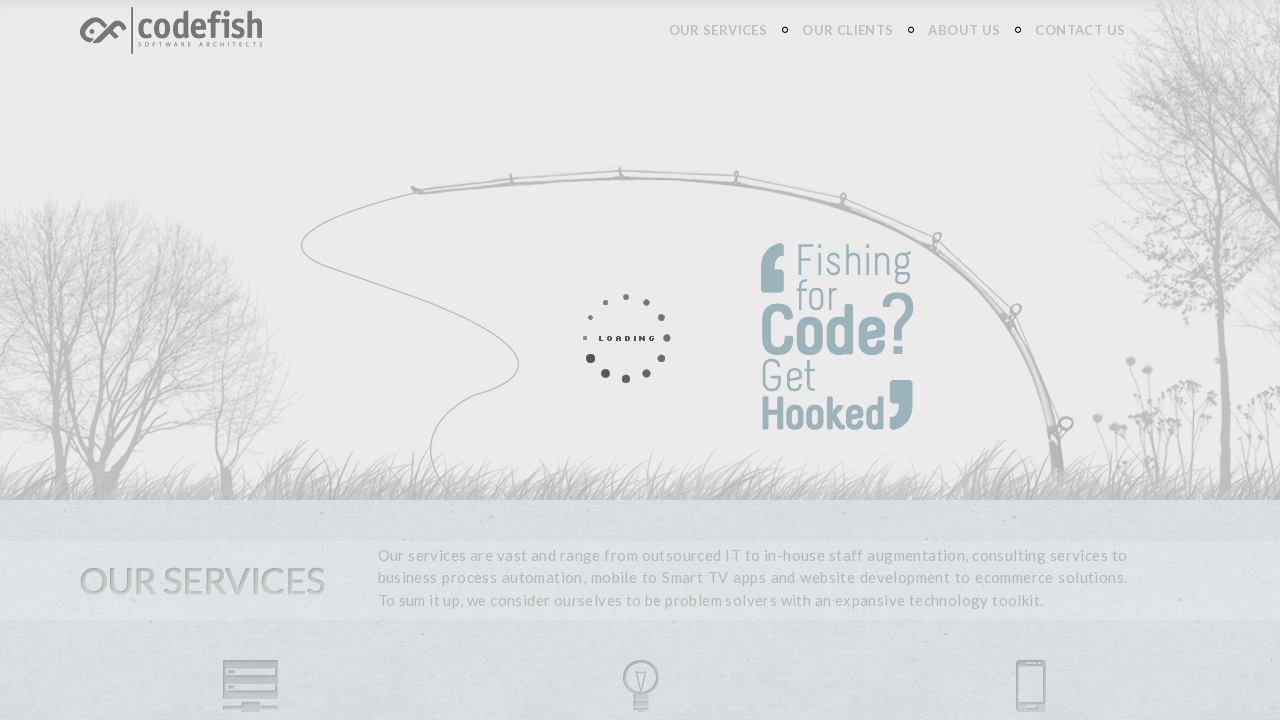

Page title verification passed - title is 'Codefish'
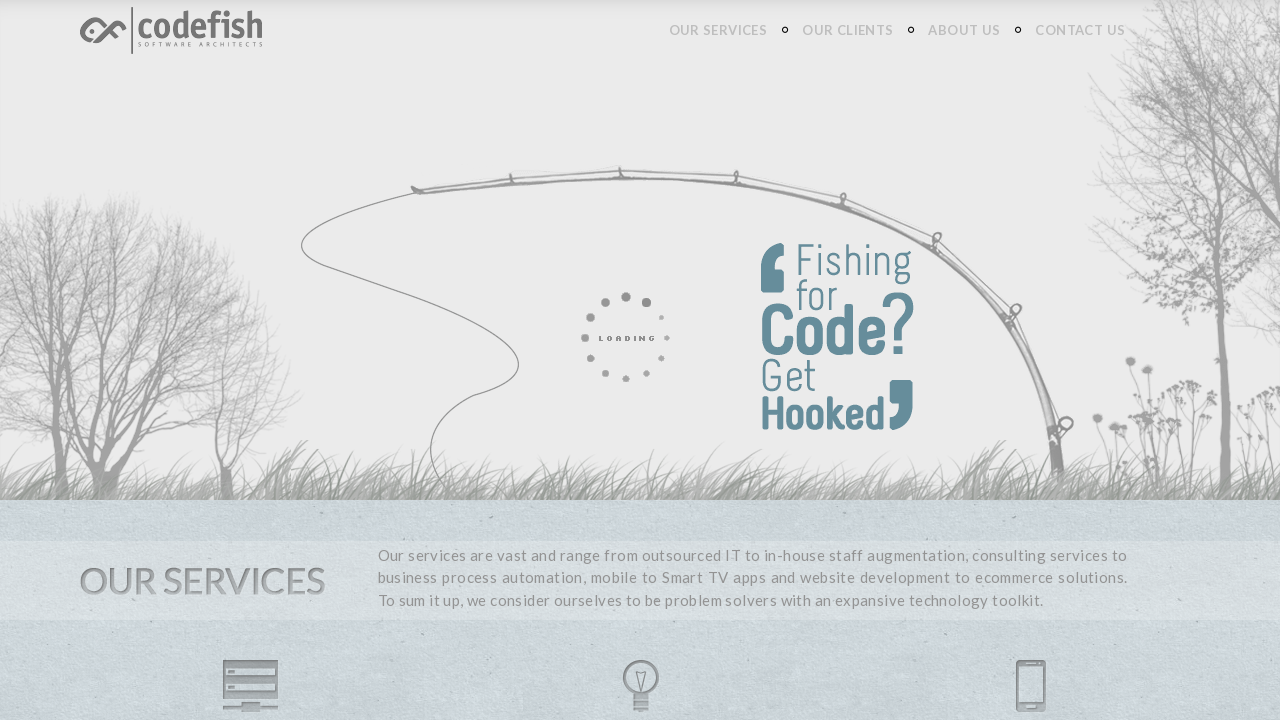

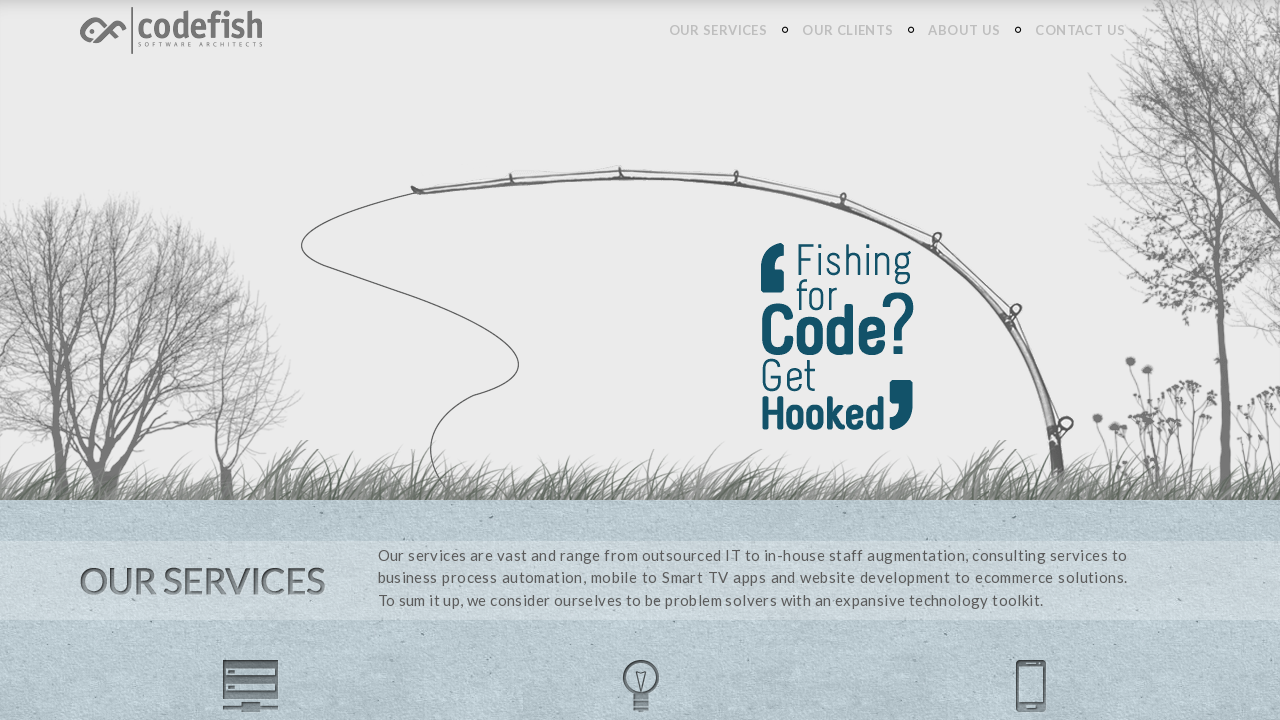